Navigates to Docuport beta application and verifies the page title contains "Docuport"

Starting URL: https://beta.docuport.app/

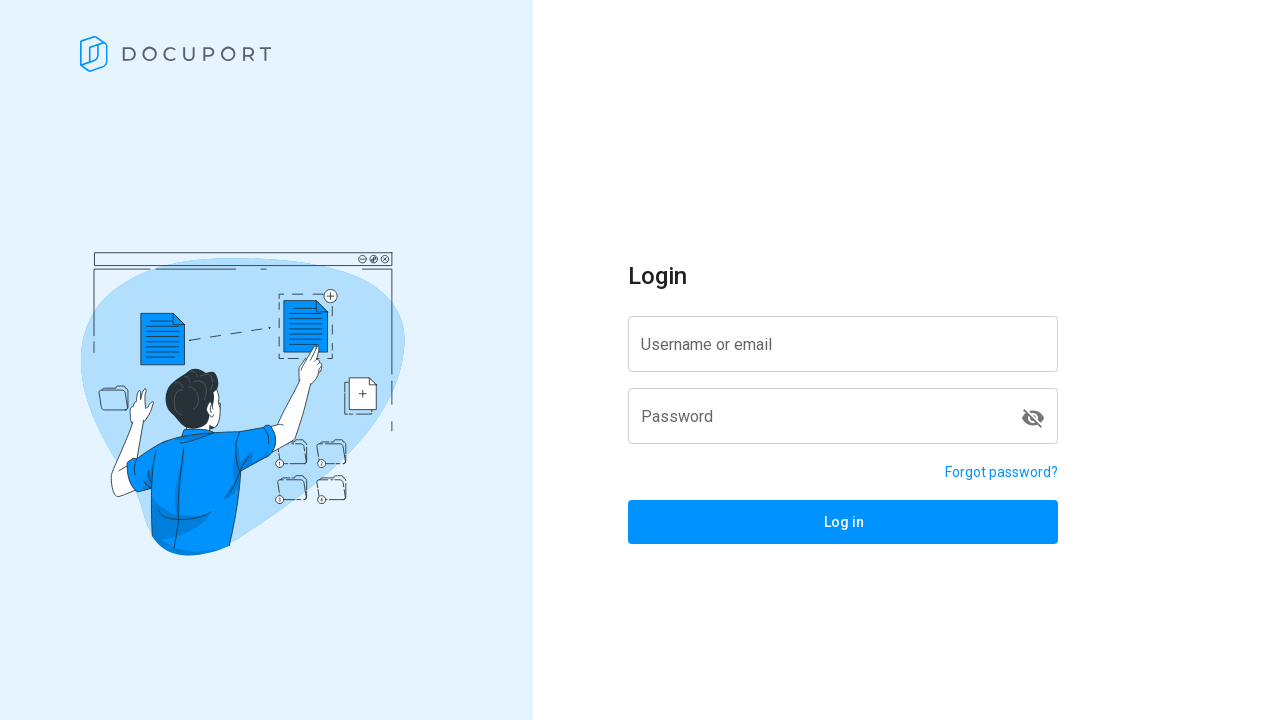

Navigated to Docuport beta application at https://beta.docuport.app/
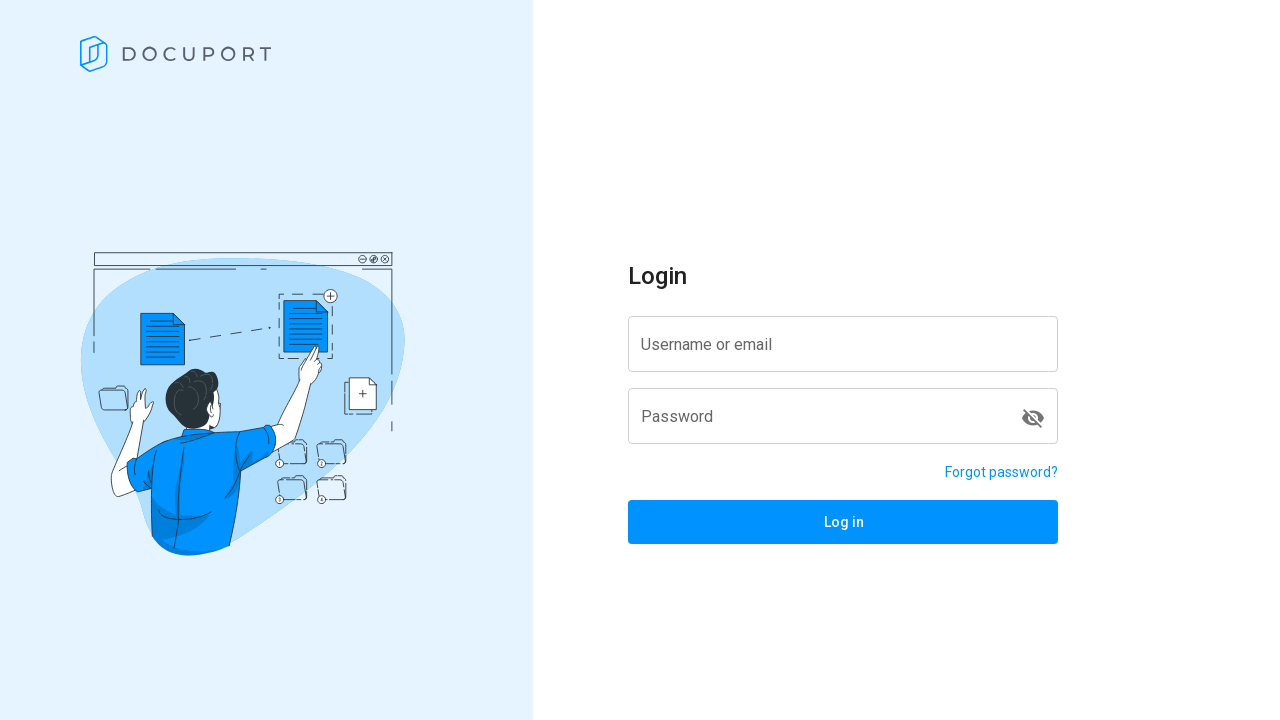

Verified page title contains 'Docuport'
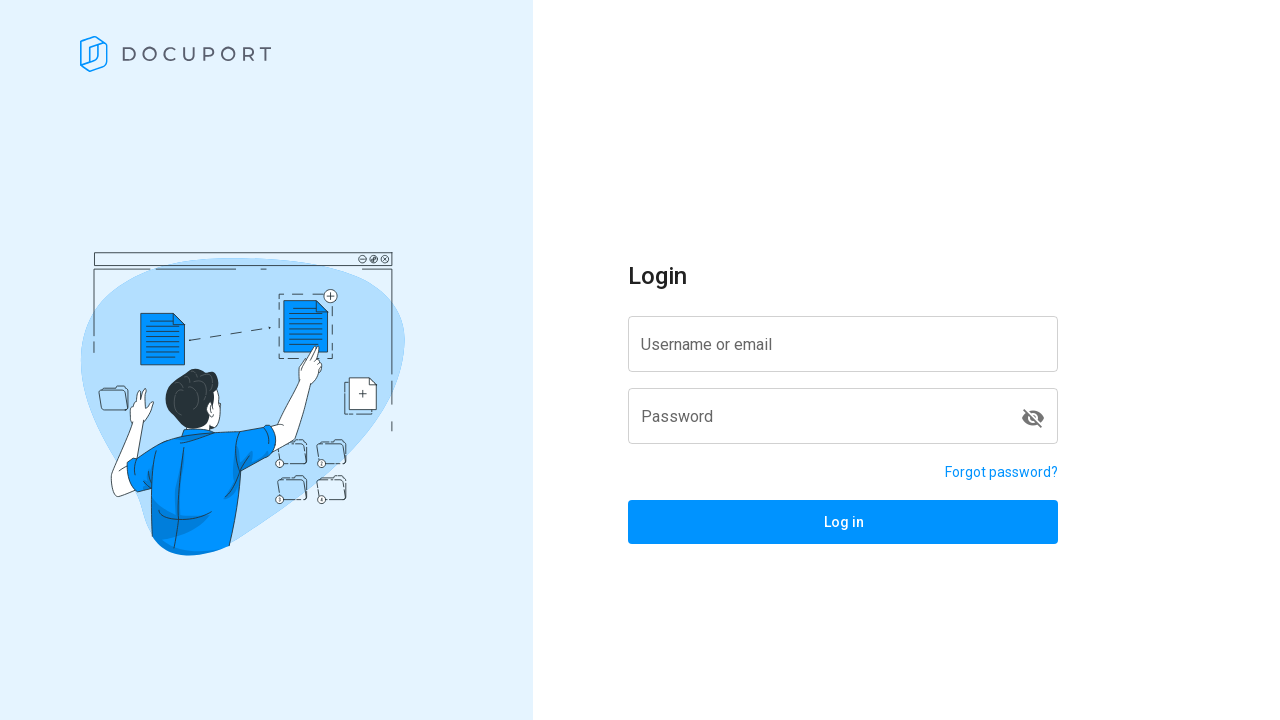

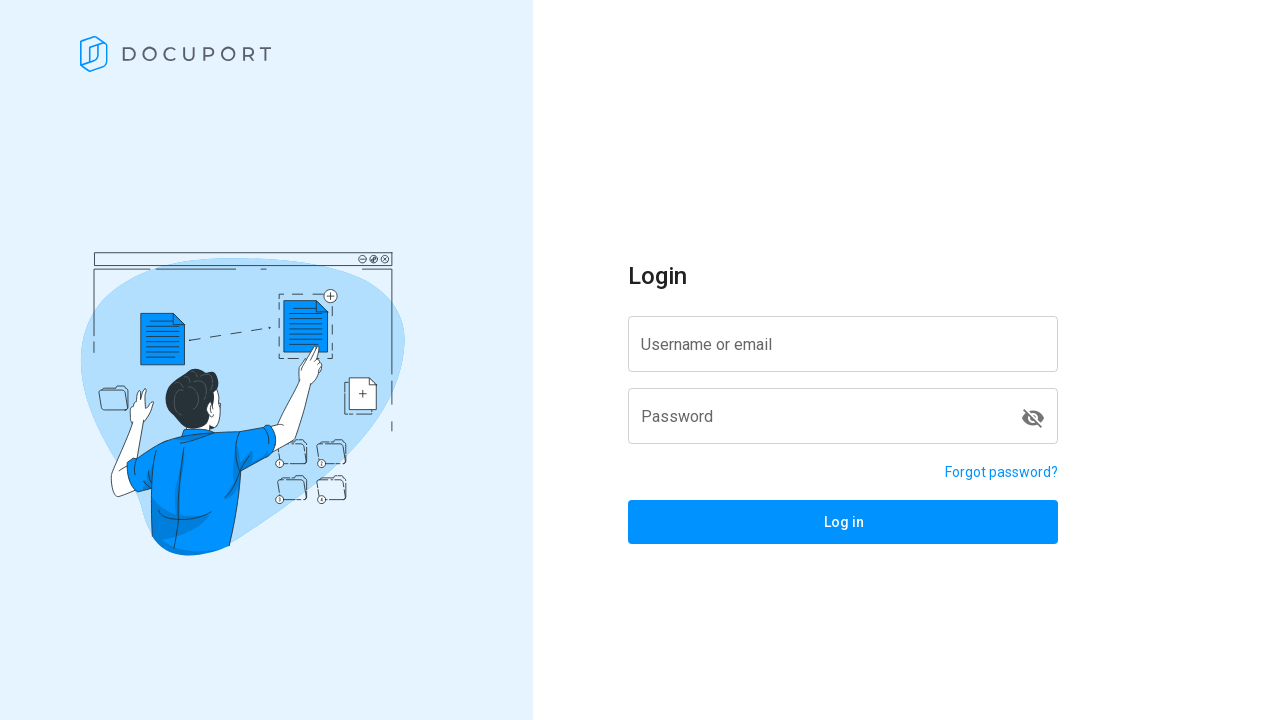